Tests radio button functionality by verifying initial state, selecting different options, and validating the selections

Starting URL: https://practice-automation.com/form-fields/

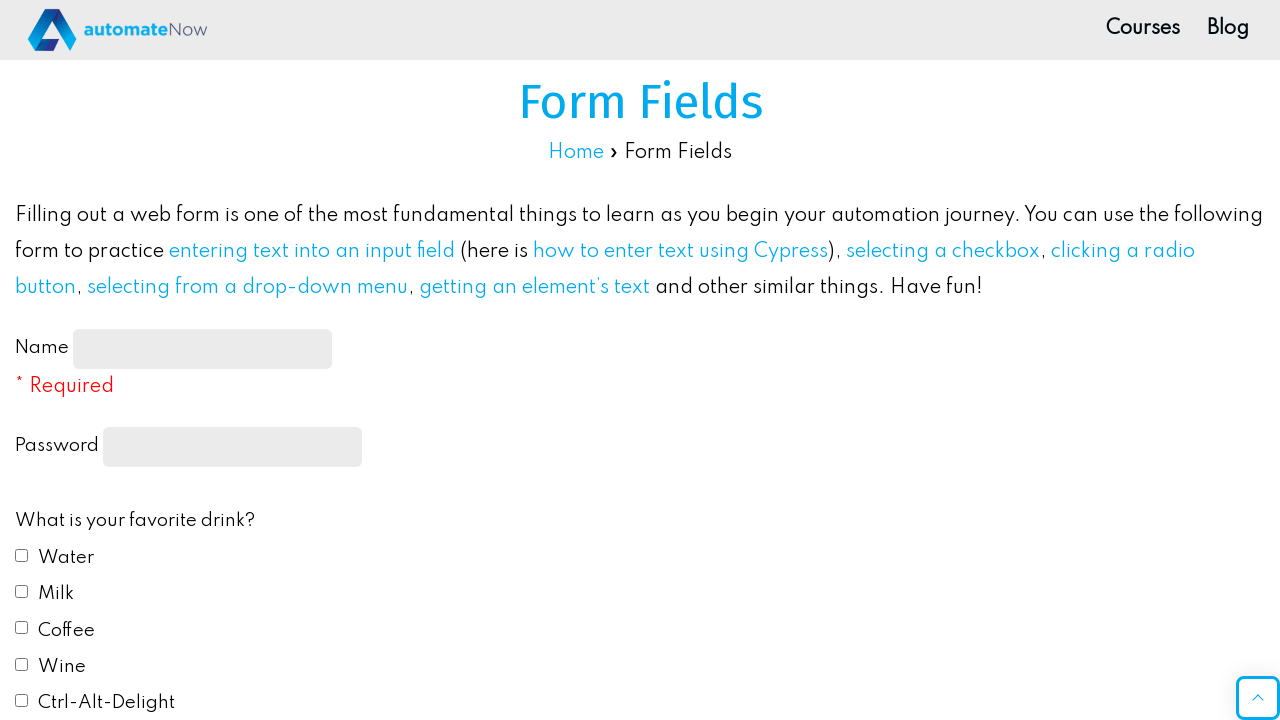

Located Red radio button element
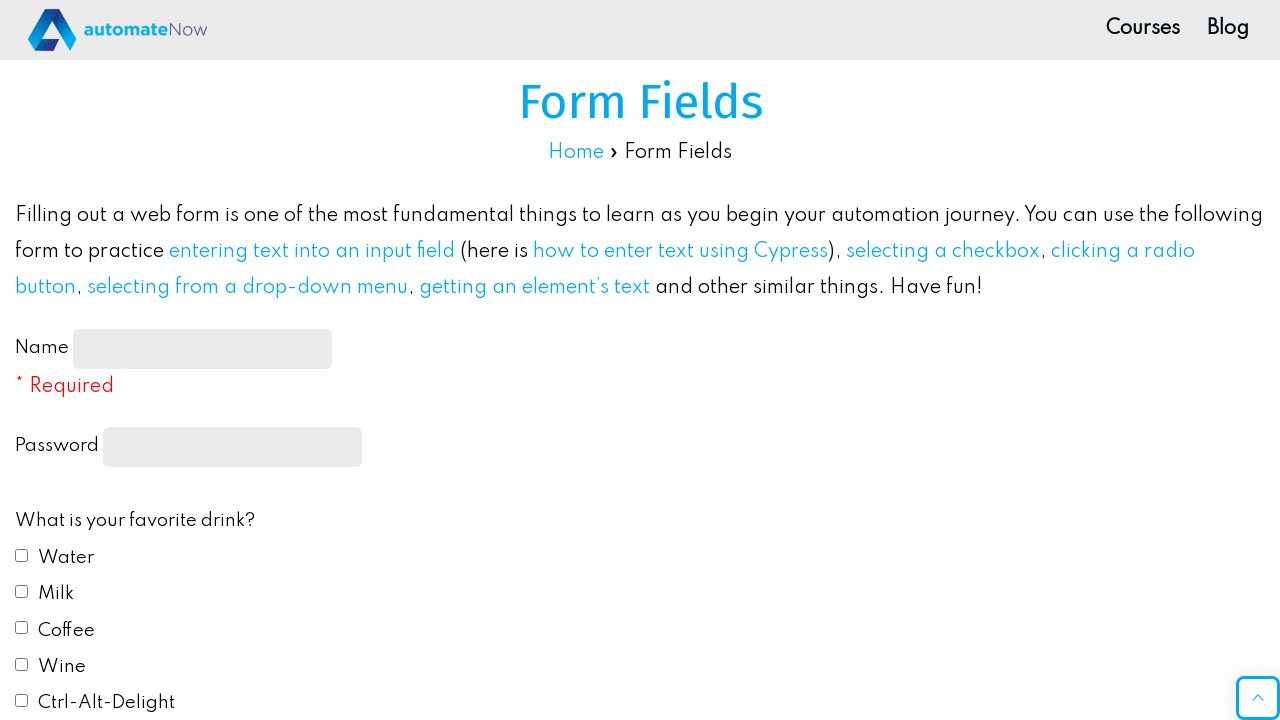

Located Blue radio button element
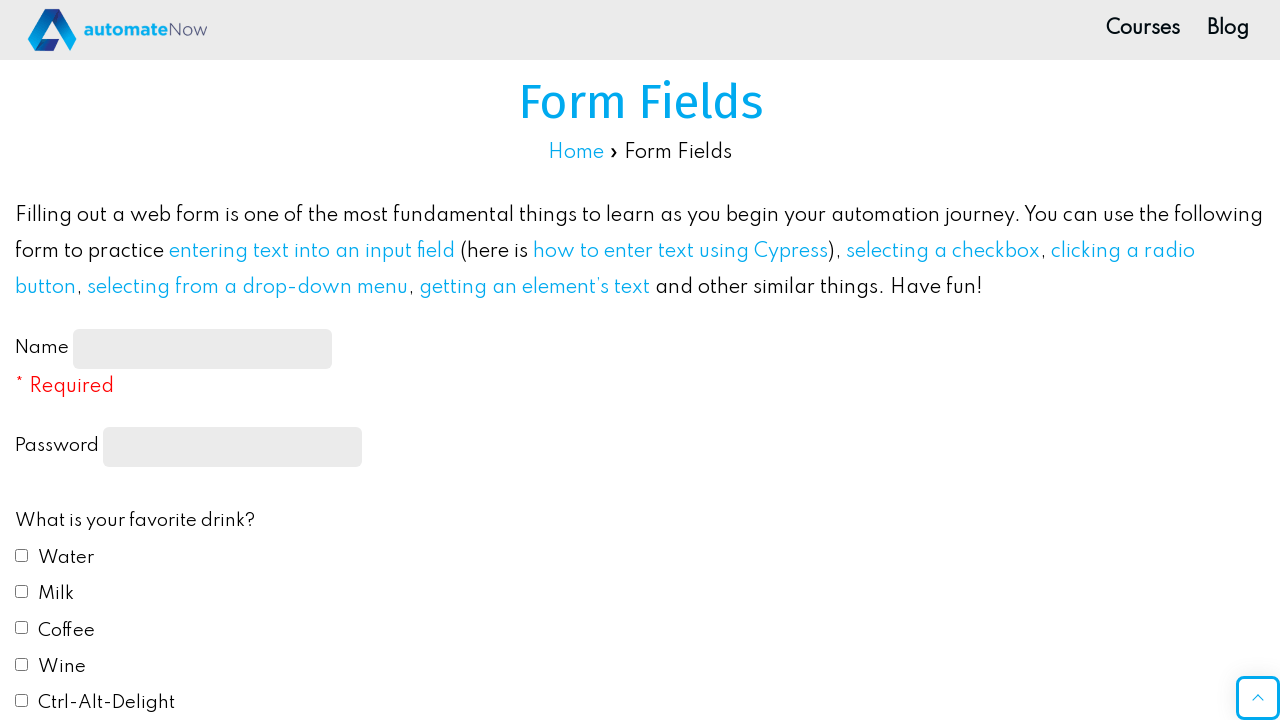

Verified Red radio button is not initially selected
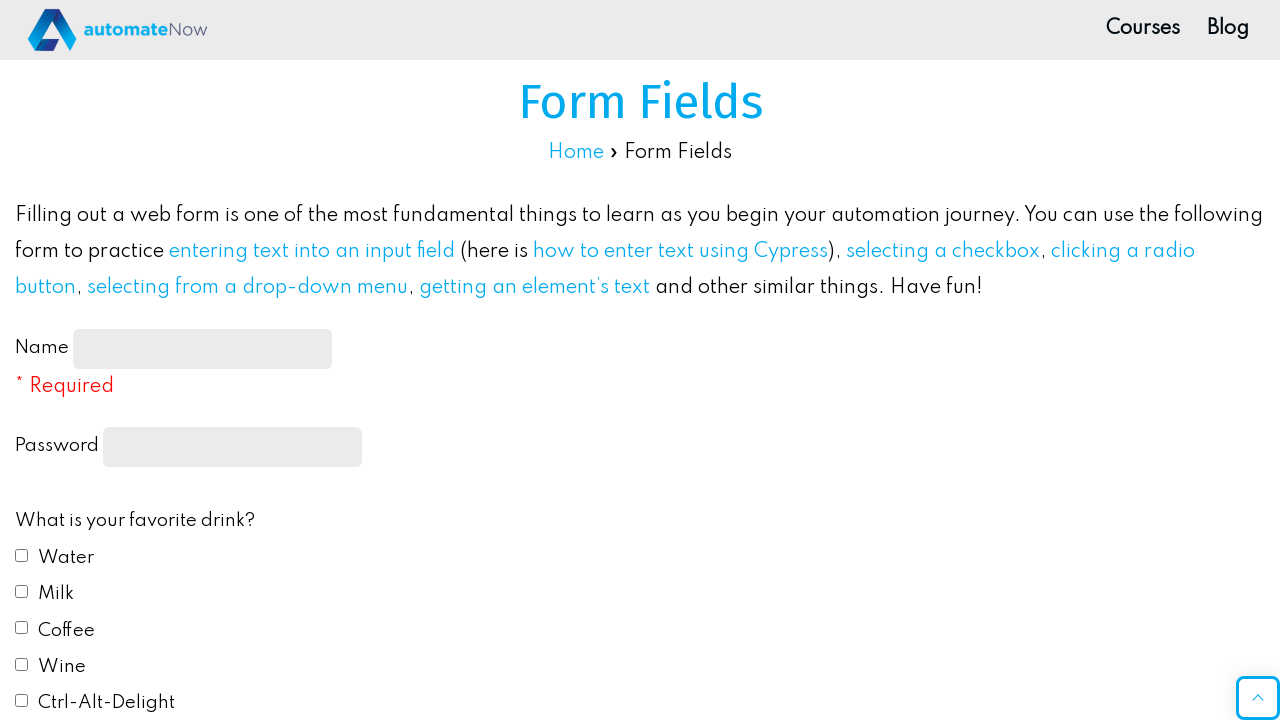

Verified Blue radio button is not initially selected
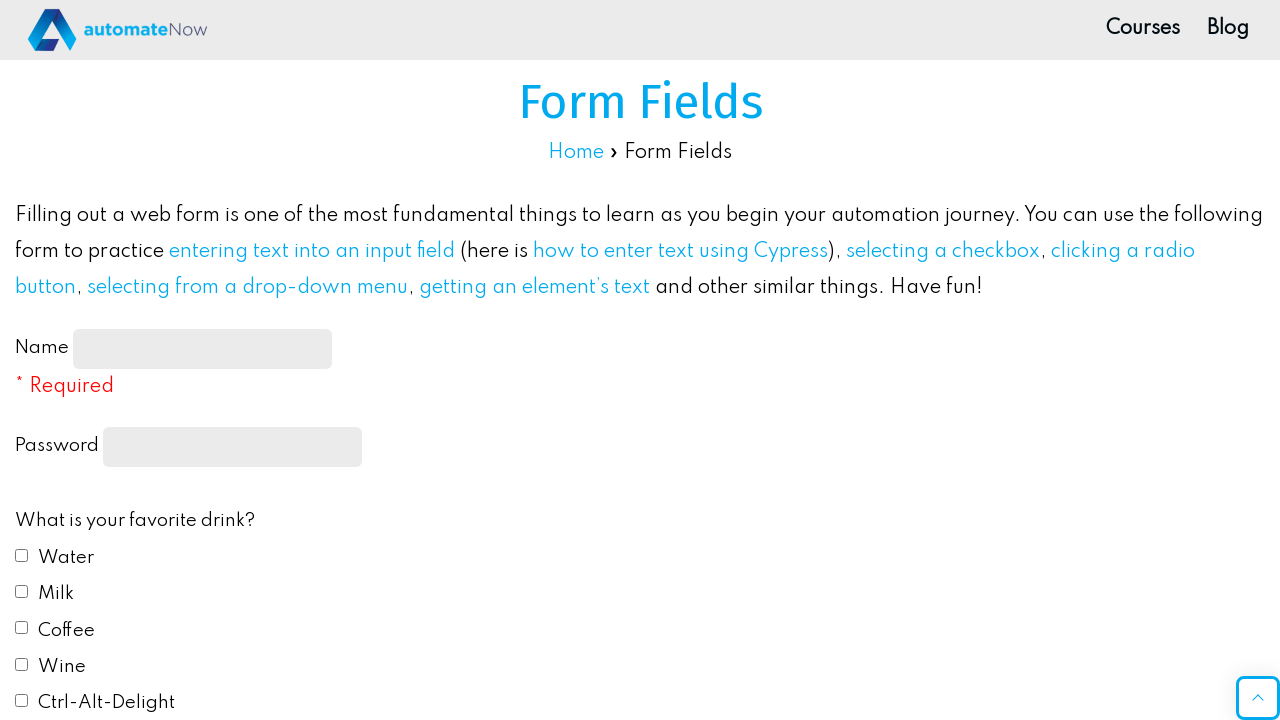

Selected Red radio button at (22, 360) on input[name='fav_color'][value='Red']
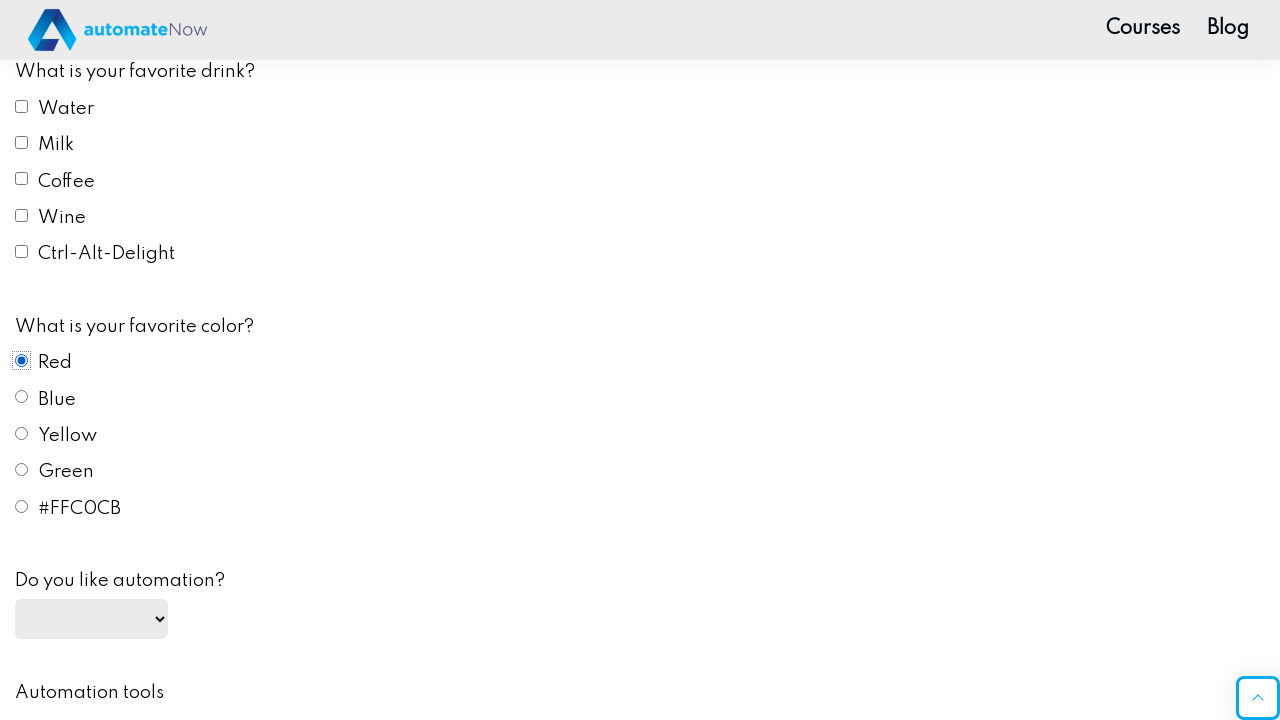

Verified Red radio button is now selected
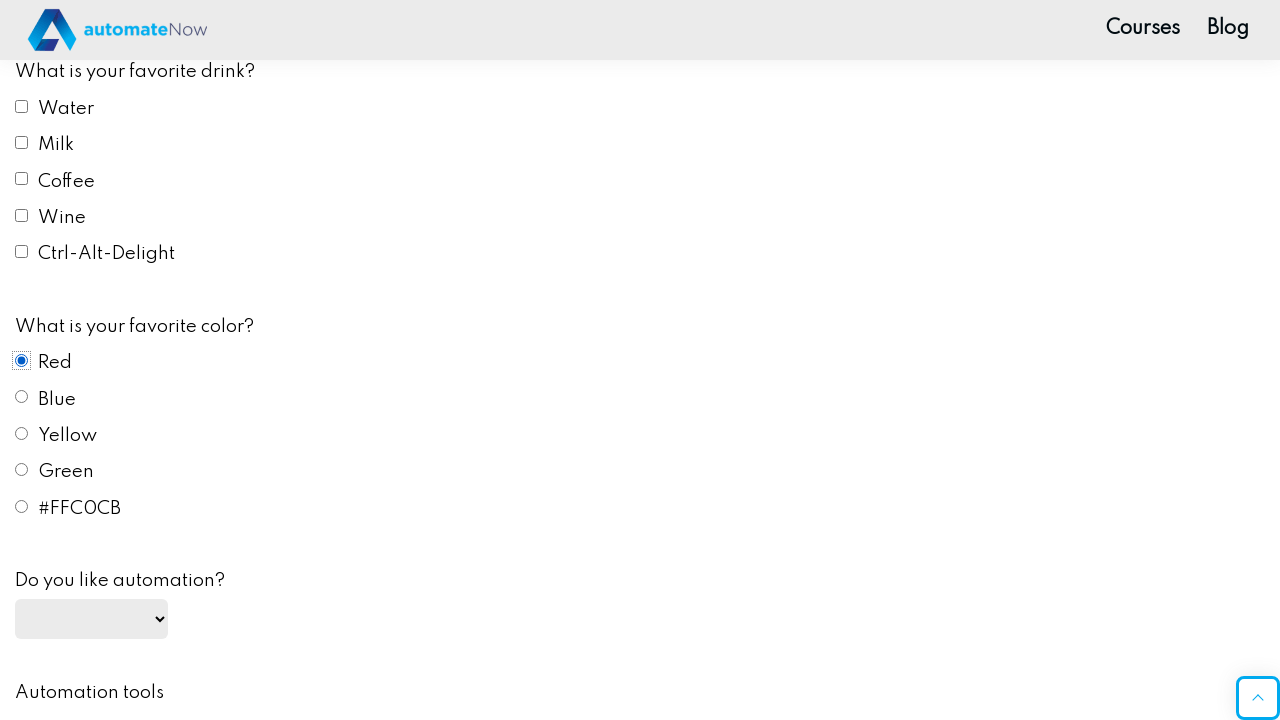

Selected Blue radio button at (22, 397) on input[name='fav_color'][value='Blue']
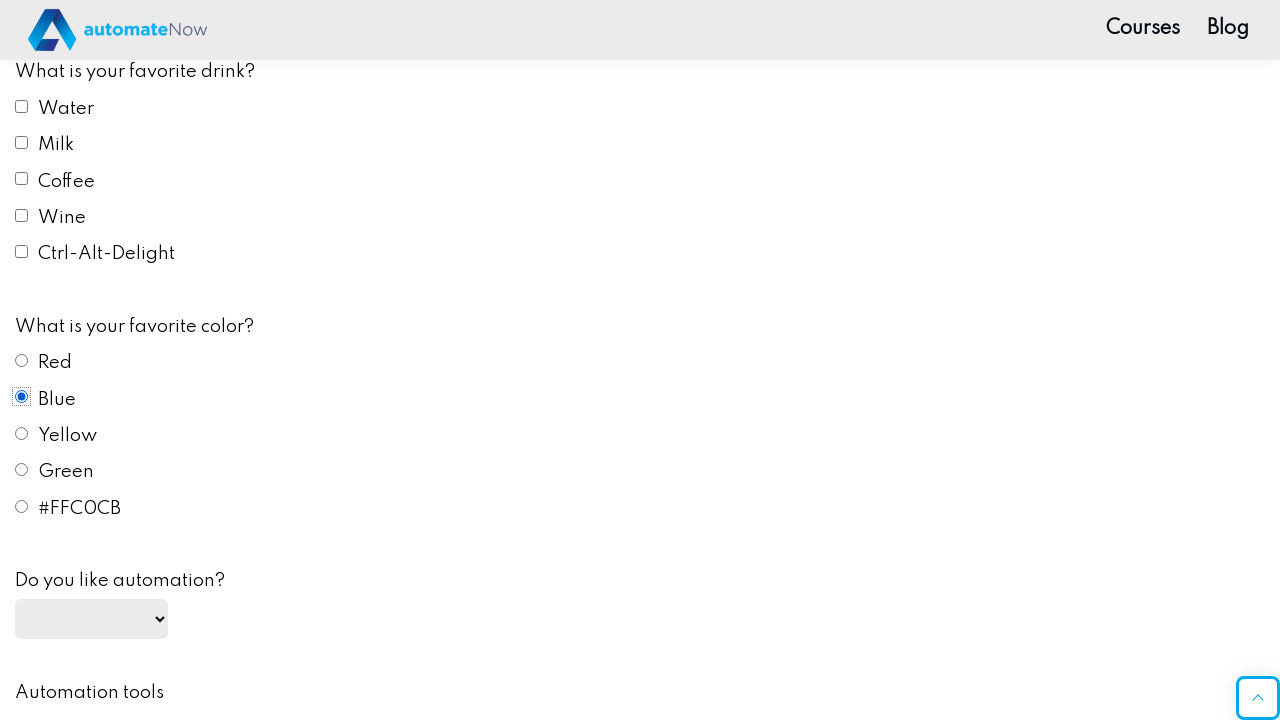

Verified Blue radio button is now selected
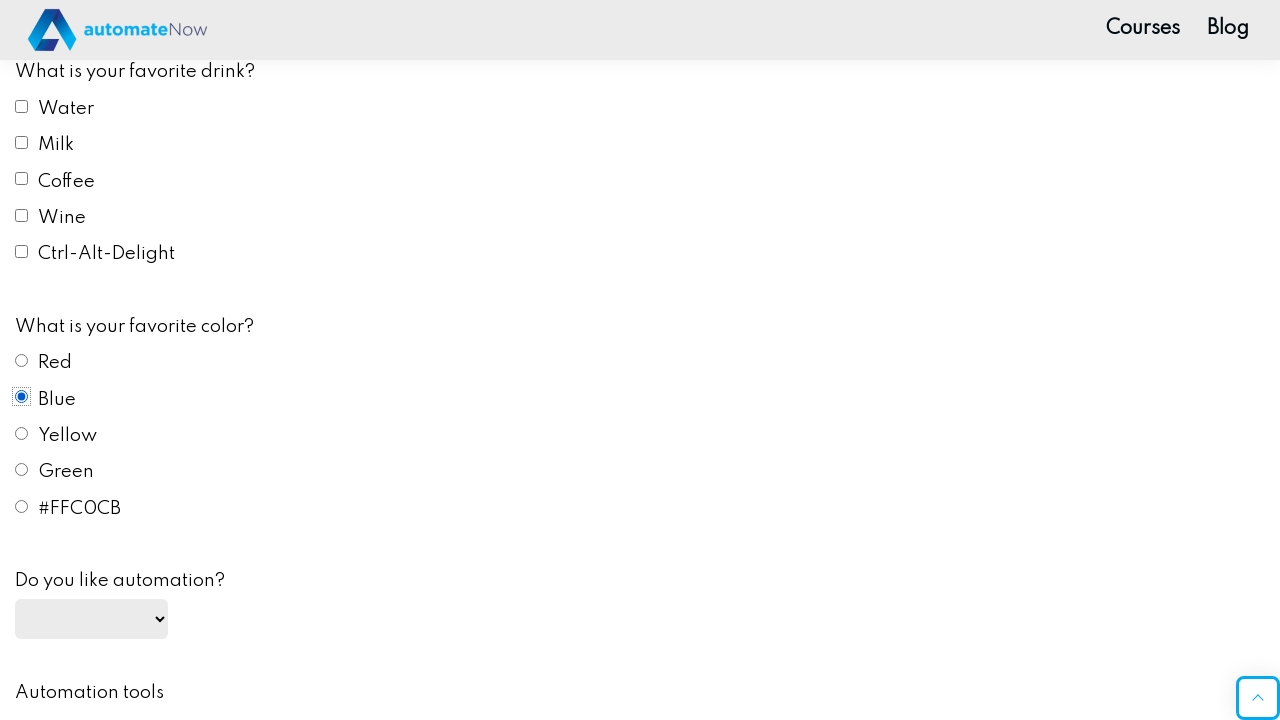

Verified Red radio button is now unchecked after selecting Blue
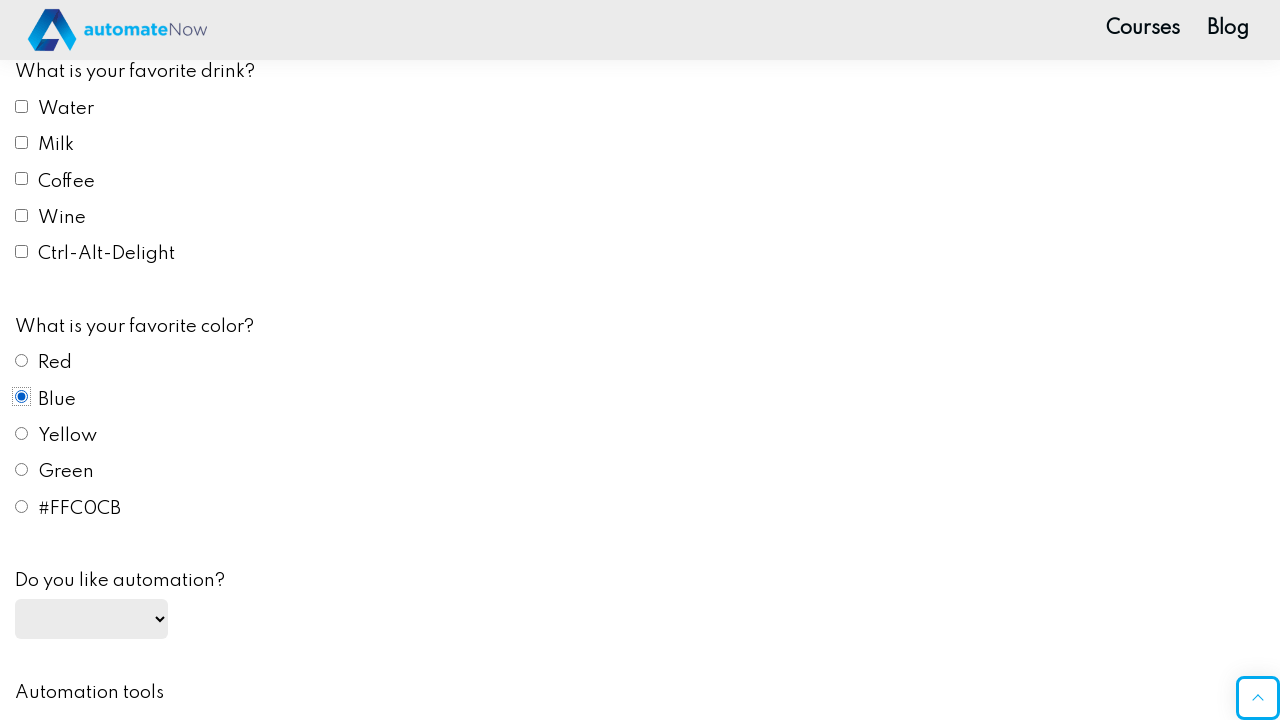

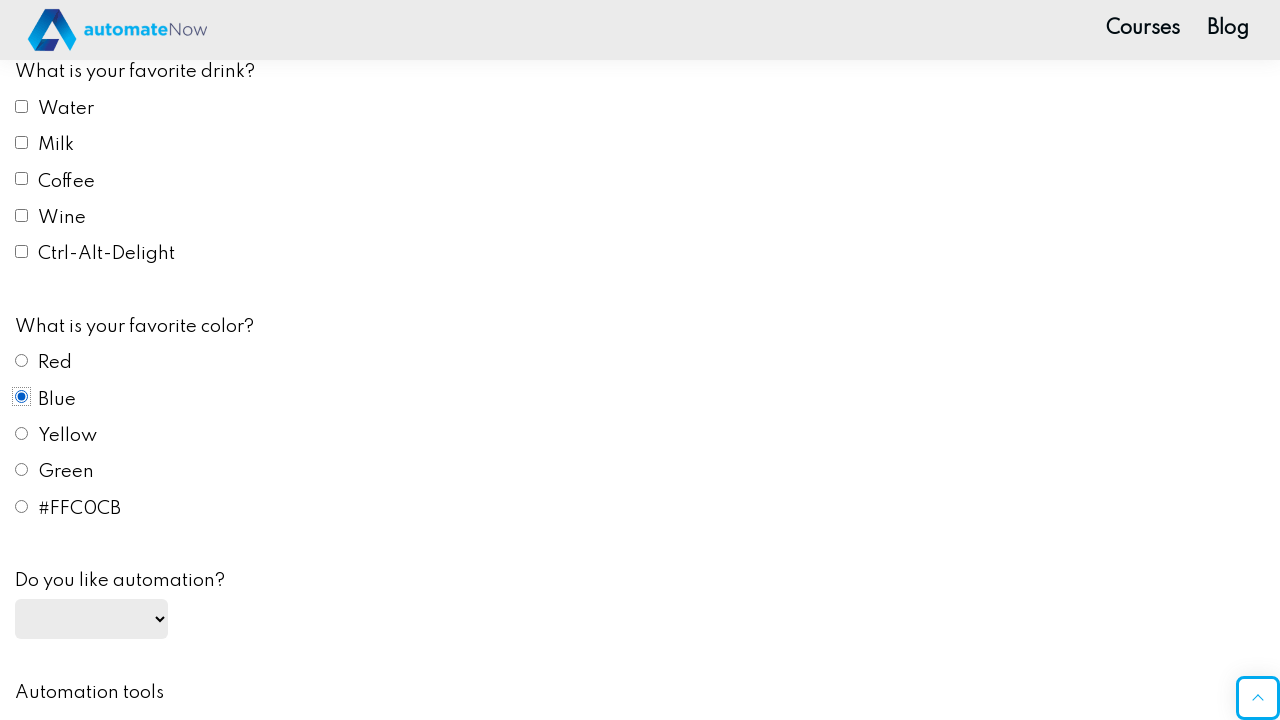